Tests the Slider widget by adjusting the slider value to 5 using keyboard arrow keys.

Starting URL: https://demoqa.com/

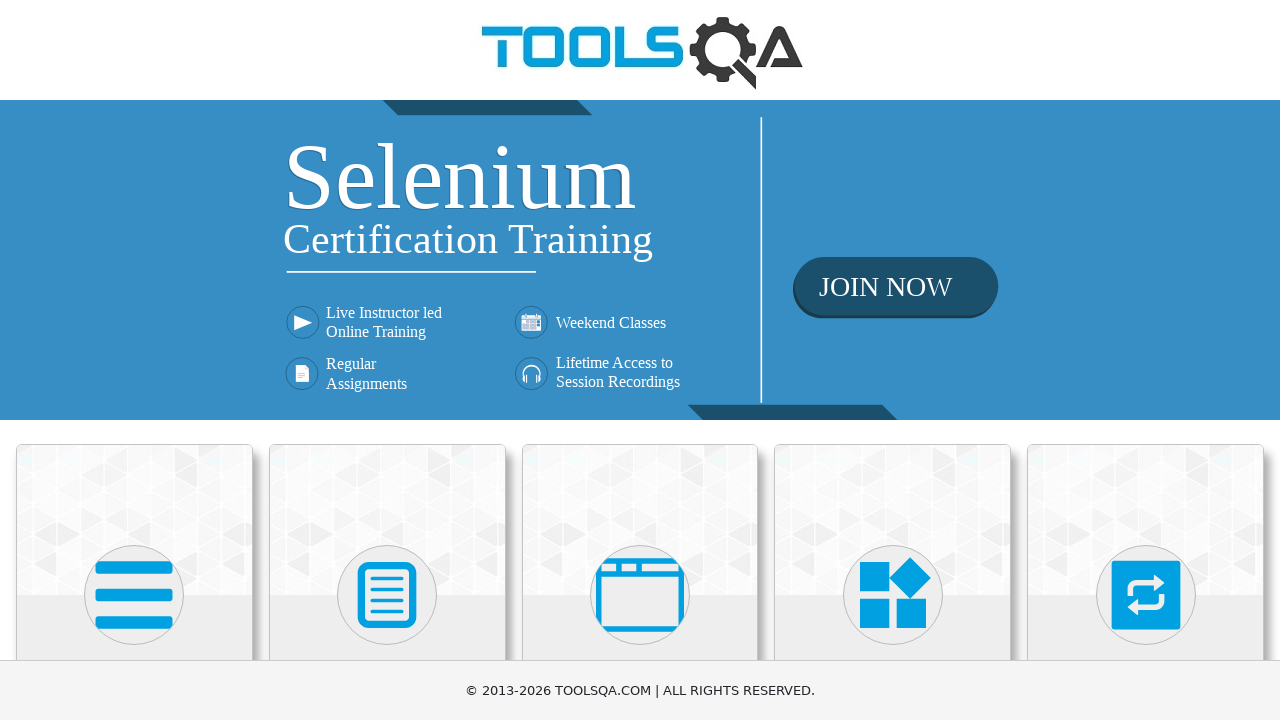

Scrolled Widgets section into view
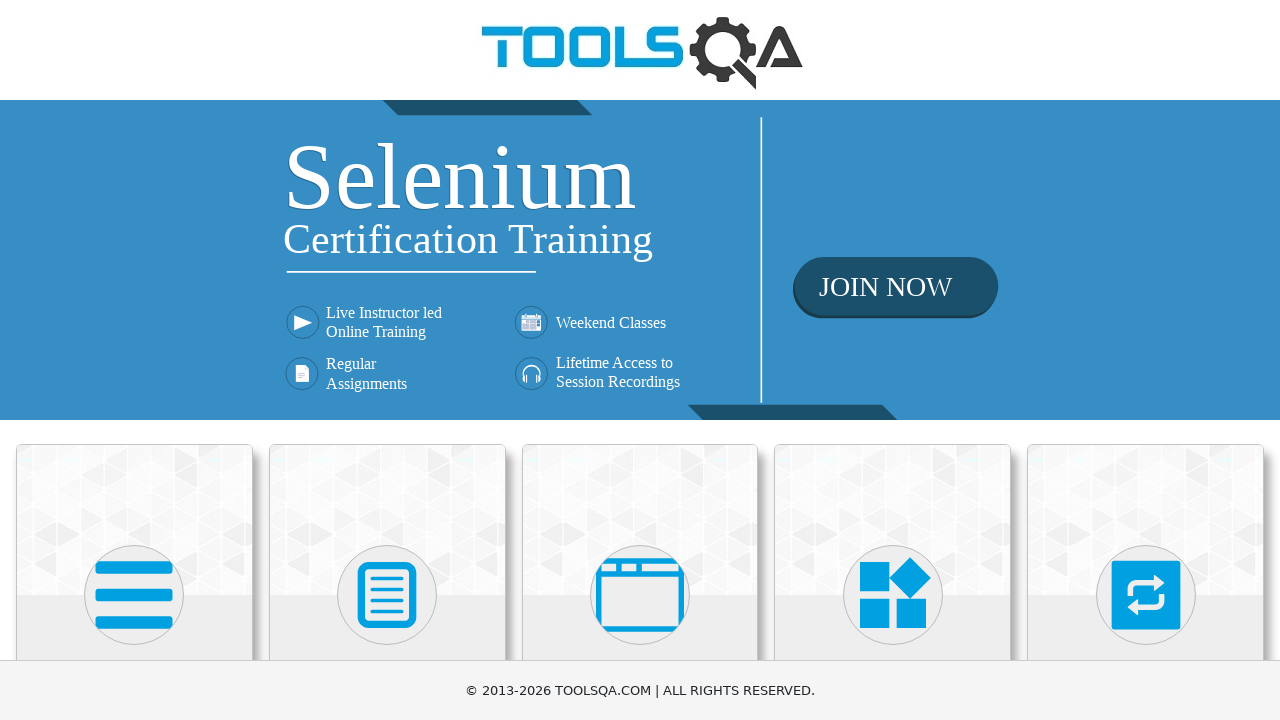

Clicked Widgets section at (893, 360) on xpath=//h5[contains(text(),'Widgets')]
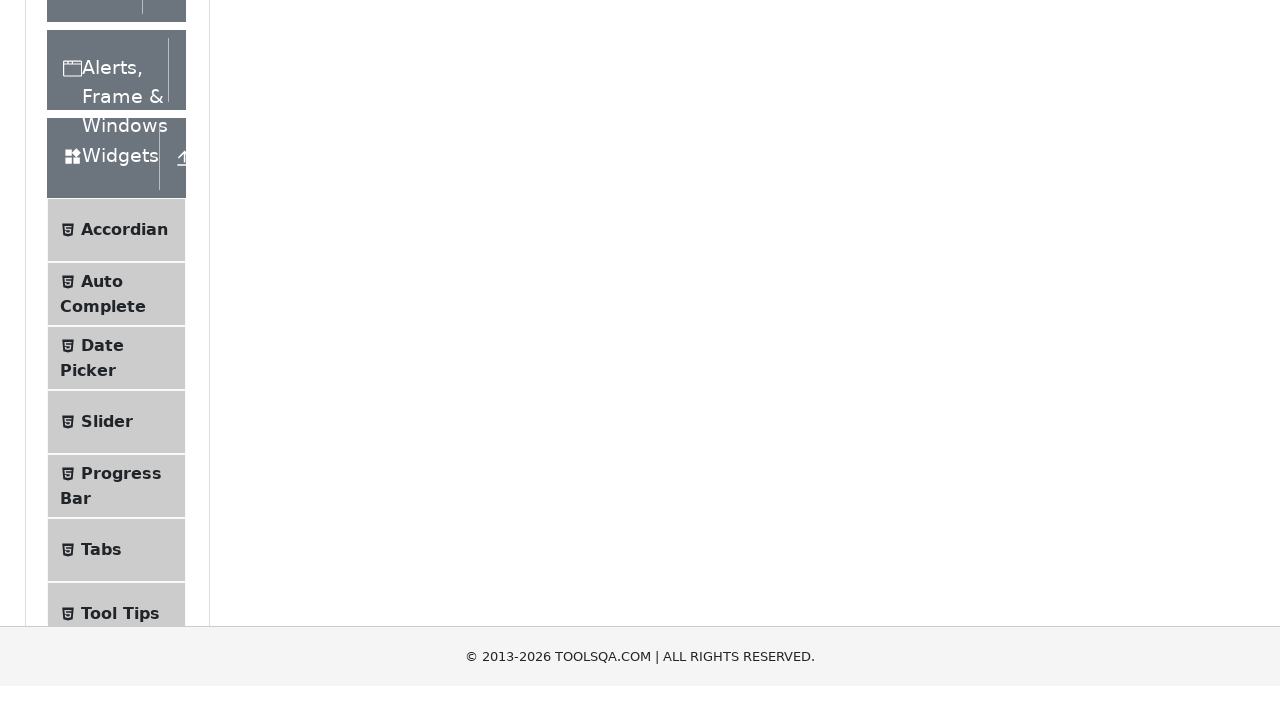

Scrolled Slider menu item into view
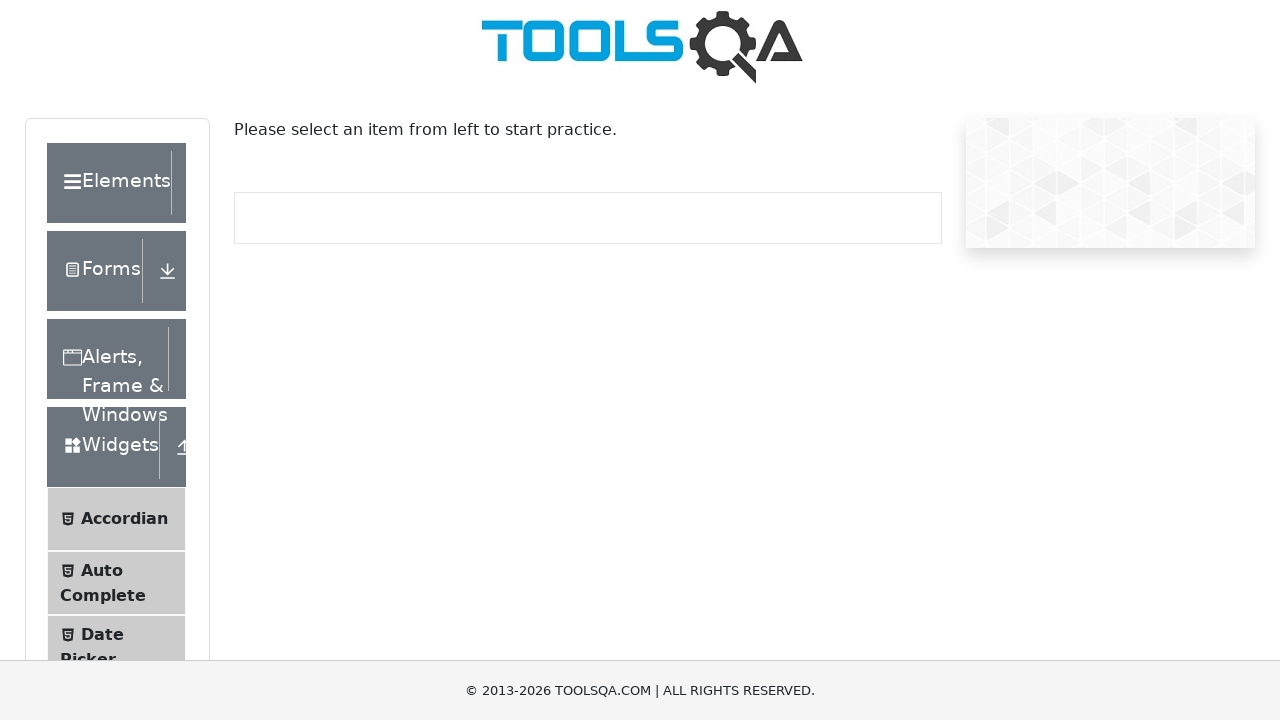

Clicked Slider menu item at (107, 360) on xpath=//span[@class='text' and contains(text(),'Slider')]
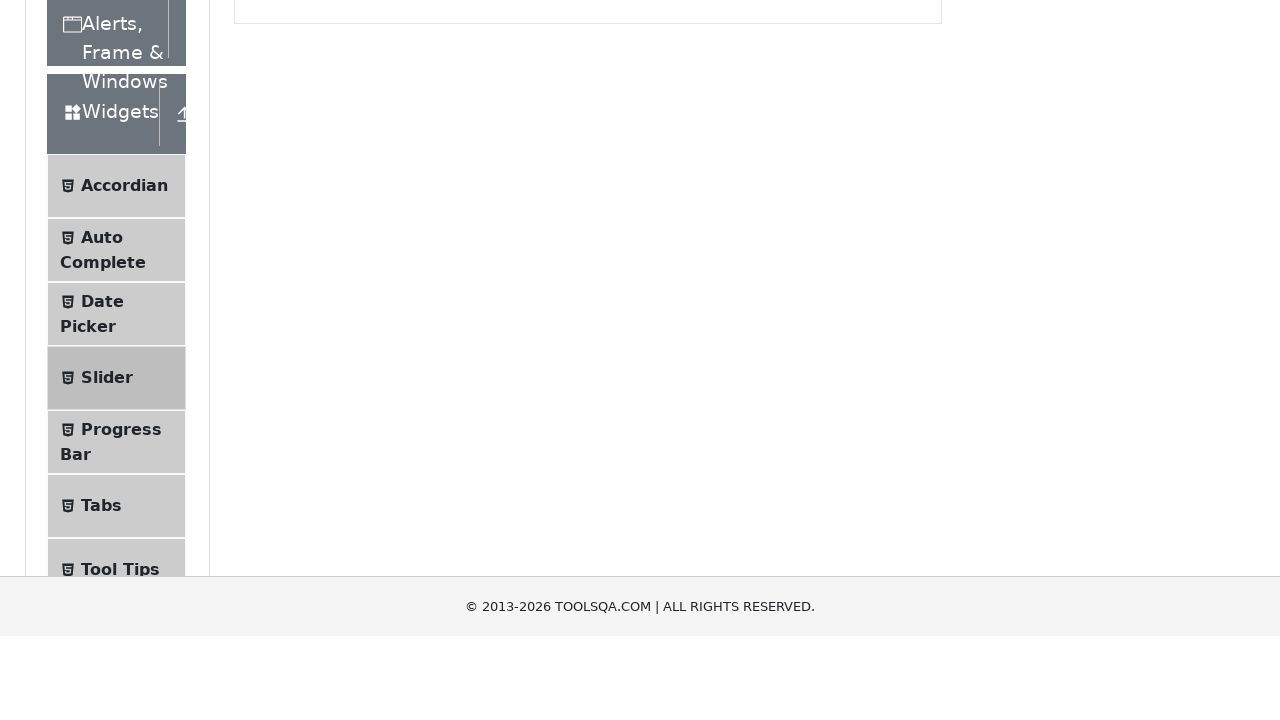

Slider page loaded and header verified
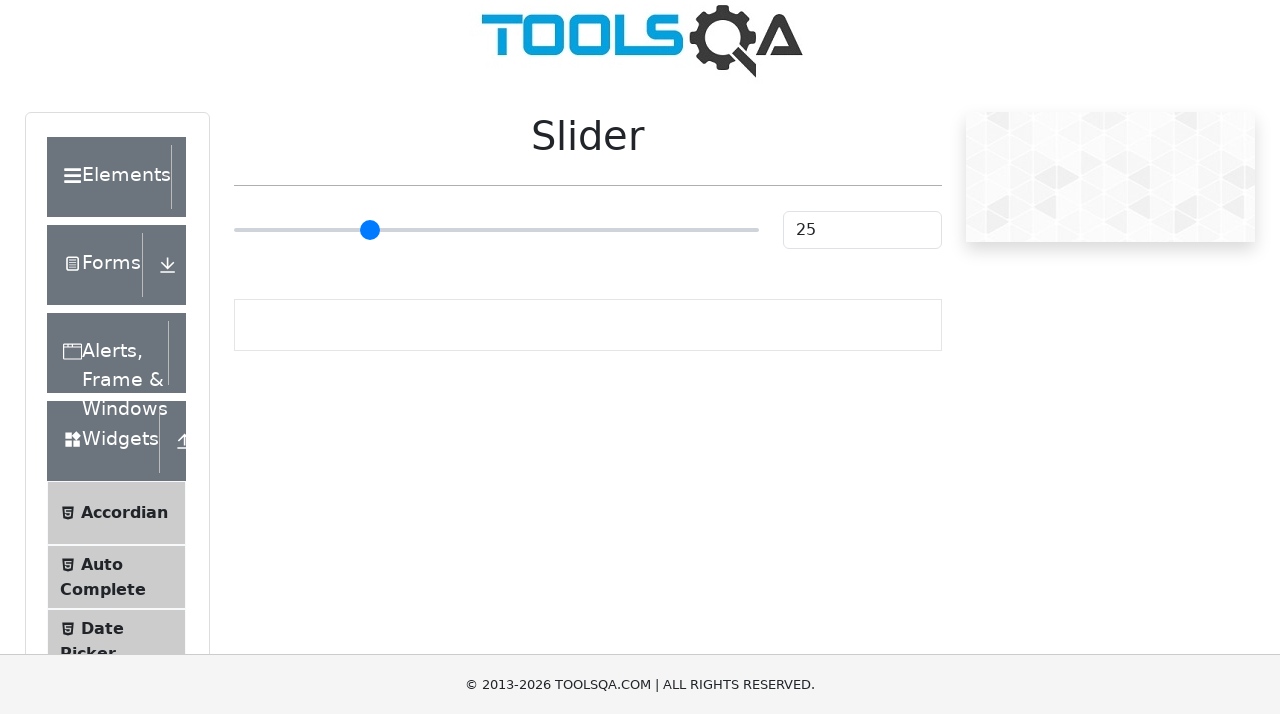

Clicked on slider element to focus at (496, 236) on input.range-slider
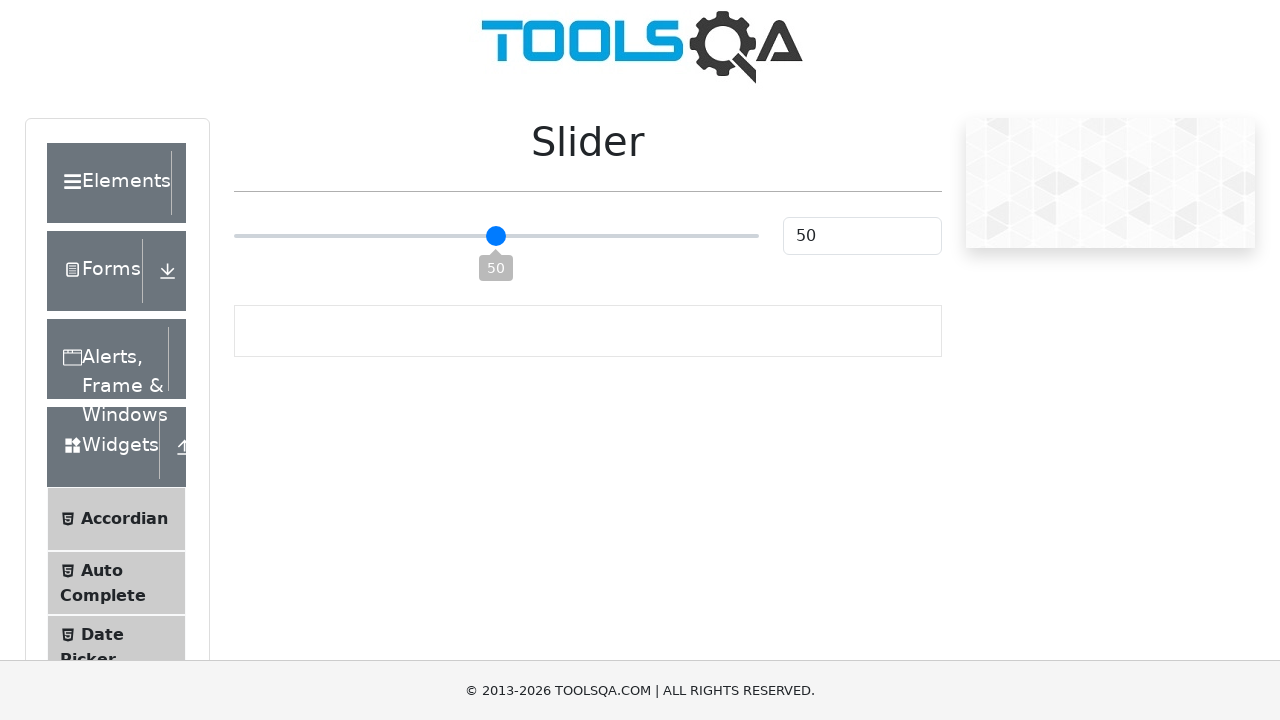

Pressed ArrowLeft on slider (iteration 1/20) on input.range-slider
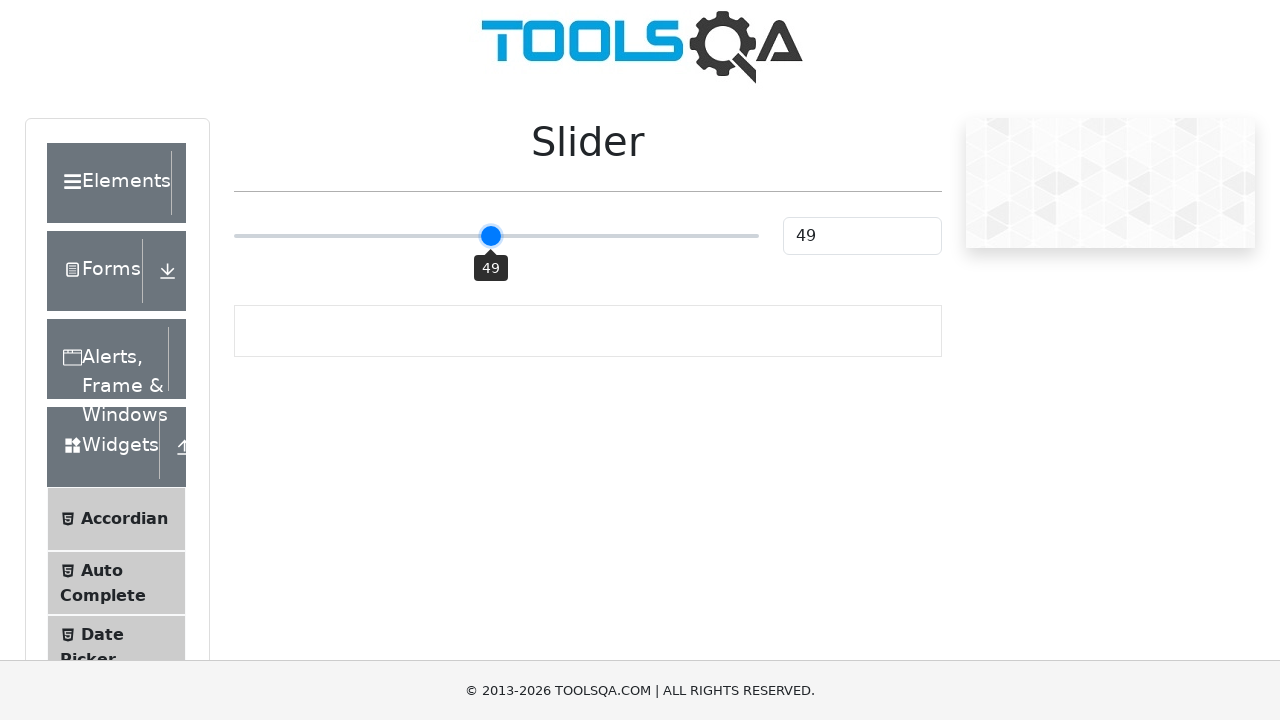

Pressed ArrowLeft on slider (iteration 2/20) on input.range-slider
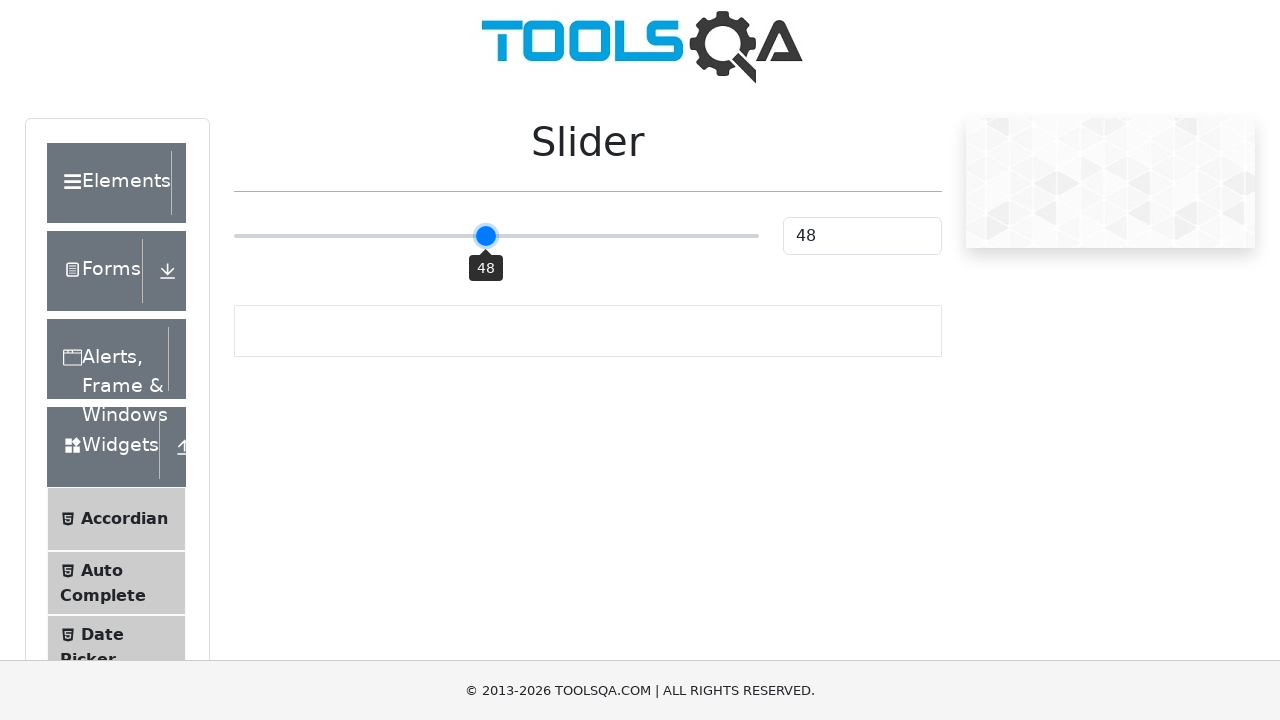

Pressed ArrowLeft on slider (iteration 3/20) on input.range-slider
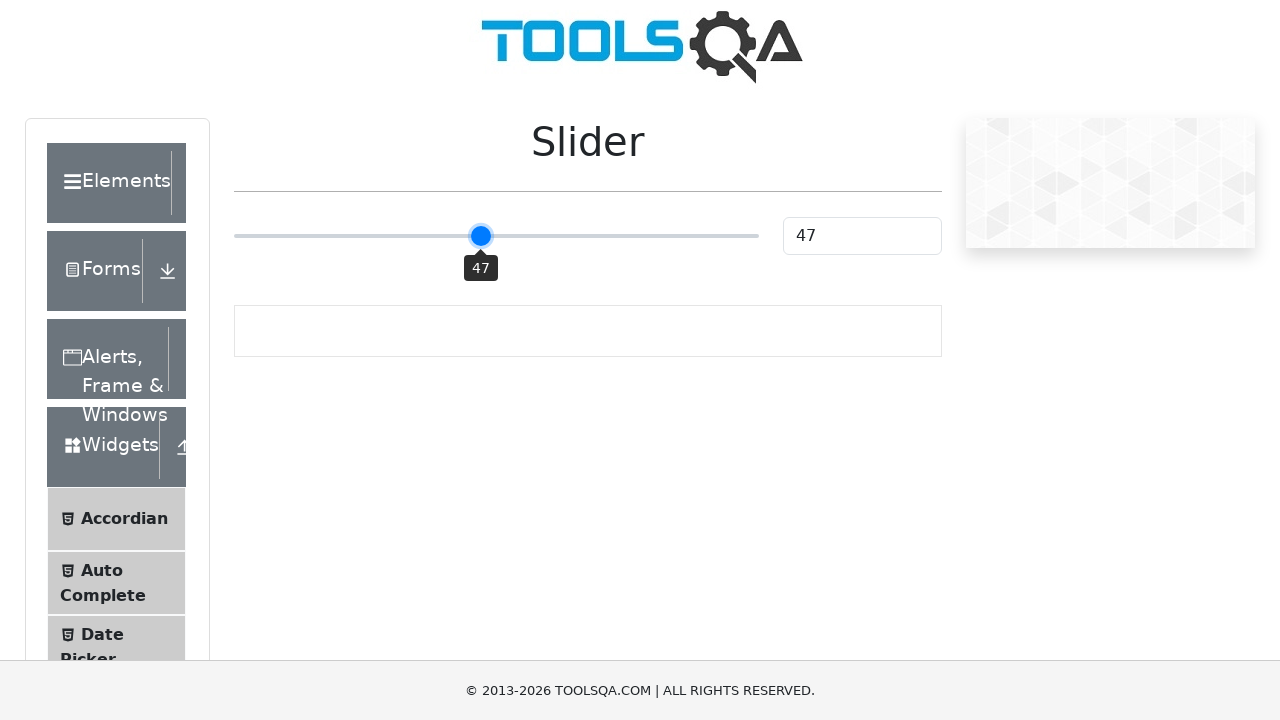

Pressed ArrowLeft on slider (iteration 4/20) on input.range-slider
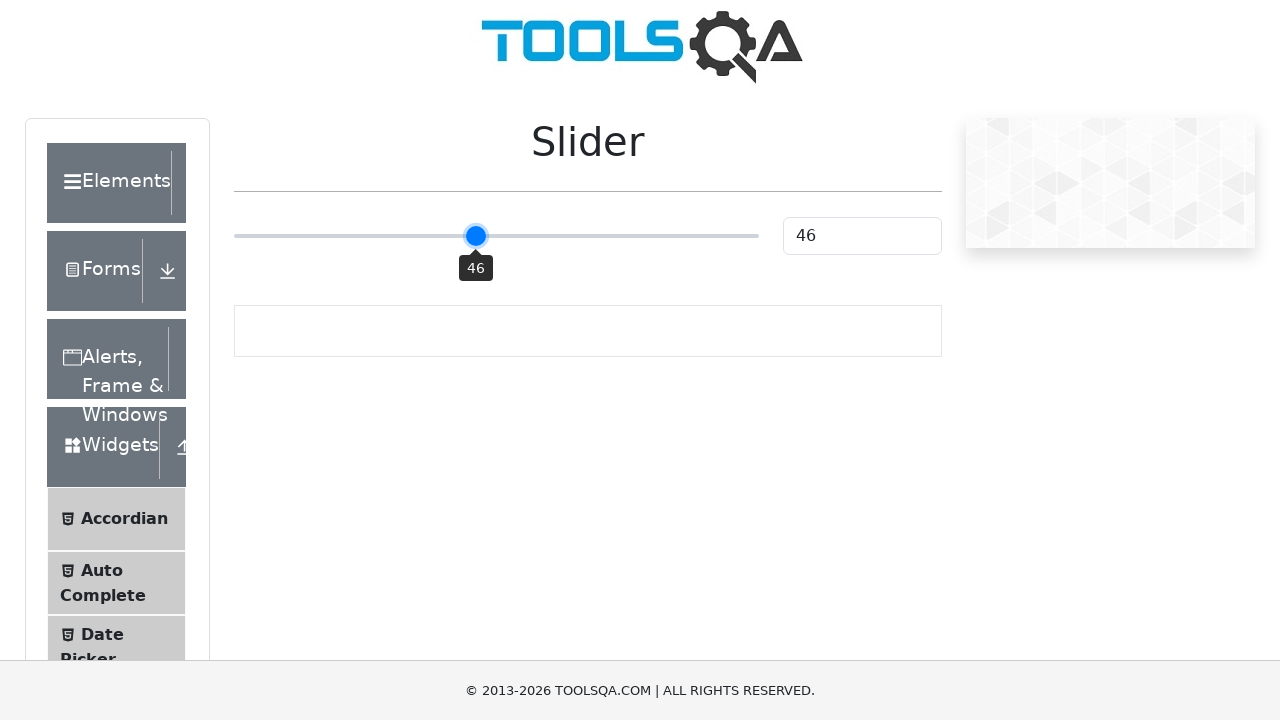

Pressed ArrowLeft on slider (iteration 5/20) on input.range-slider
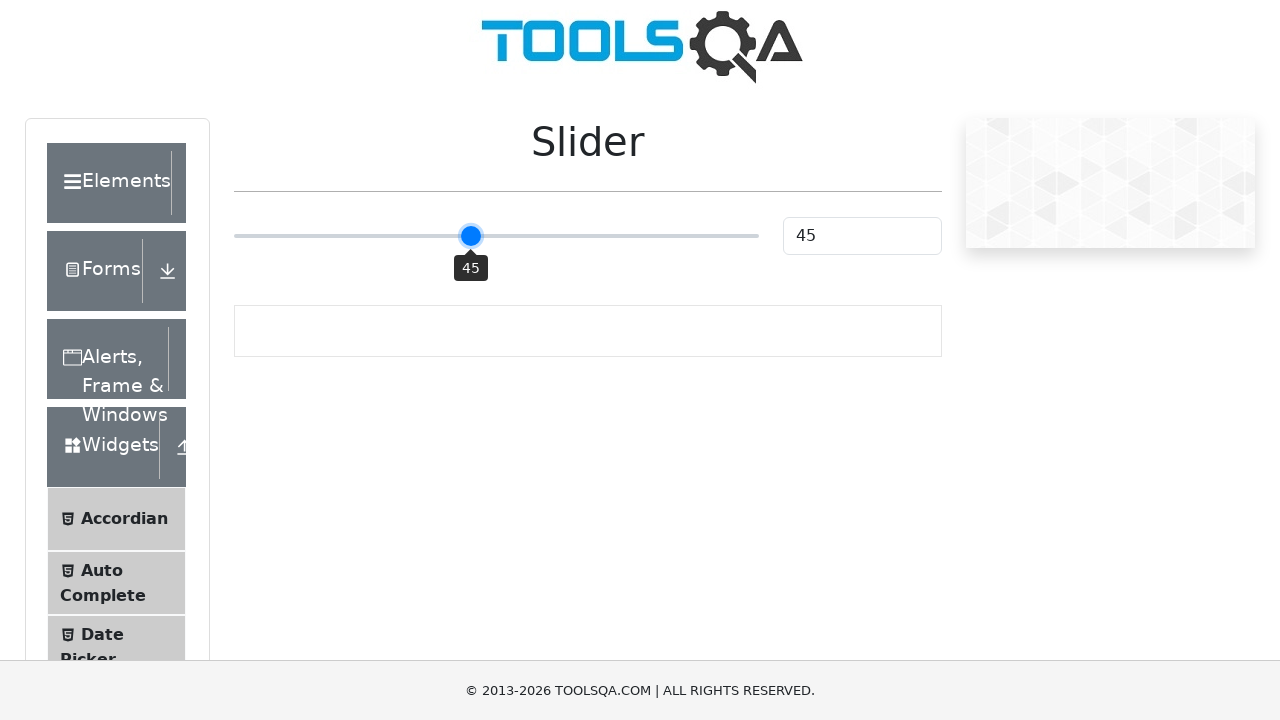

Pressed ArrowLeft on slider (iteration 6/20) on input.range-slider
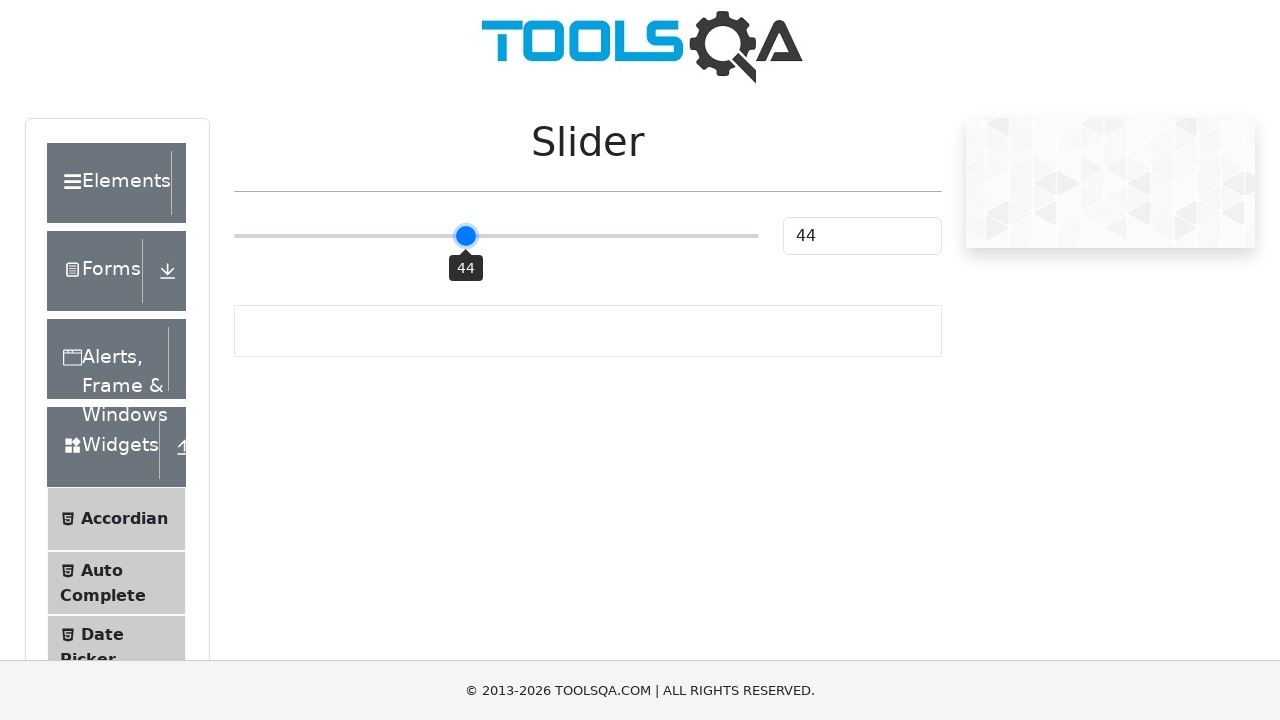

Pressed ArrowLeft on slider (iteration 7/20) on input.range-slider
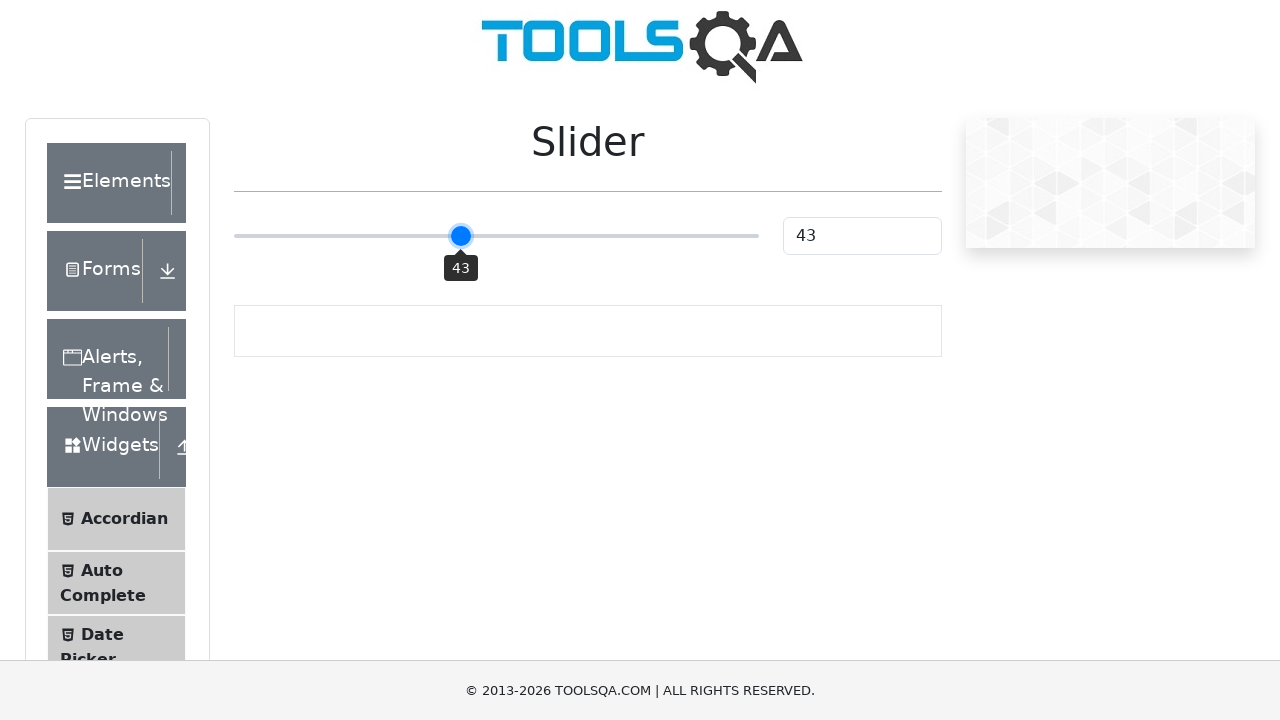

Pressed ArrowLeft on slider (iteration 8/20) on input.range-slider
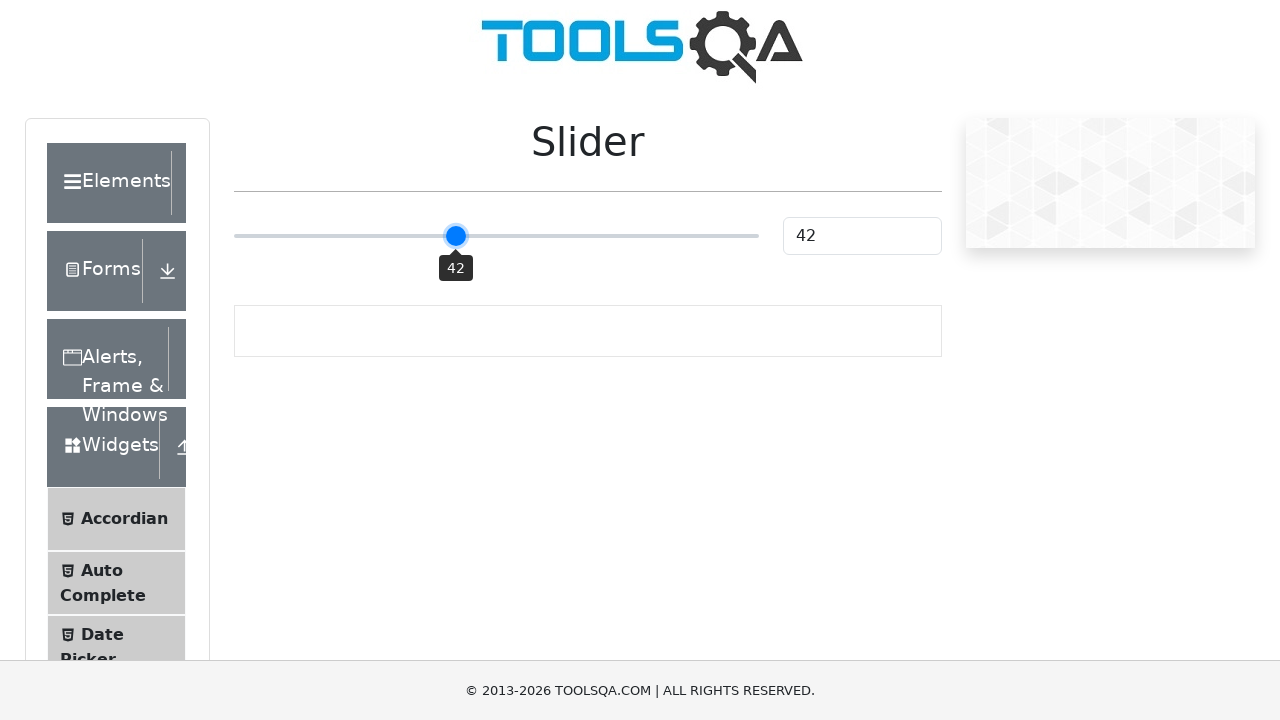

Pressed ArrowLeft on slider (iteration 9/20) on input.range-slider
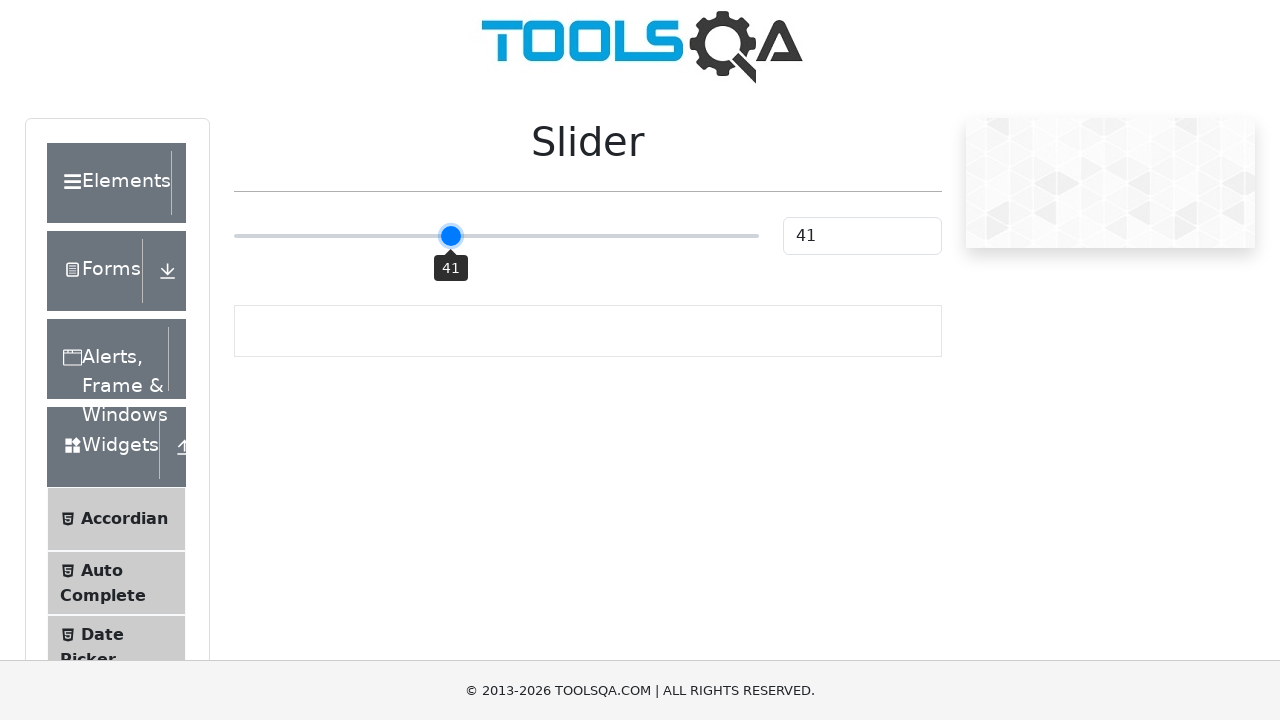

Pressed ArrowLeft on slider (iteration 10/20) on input.range-slider
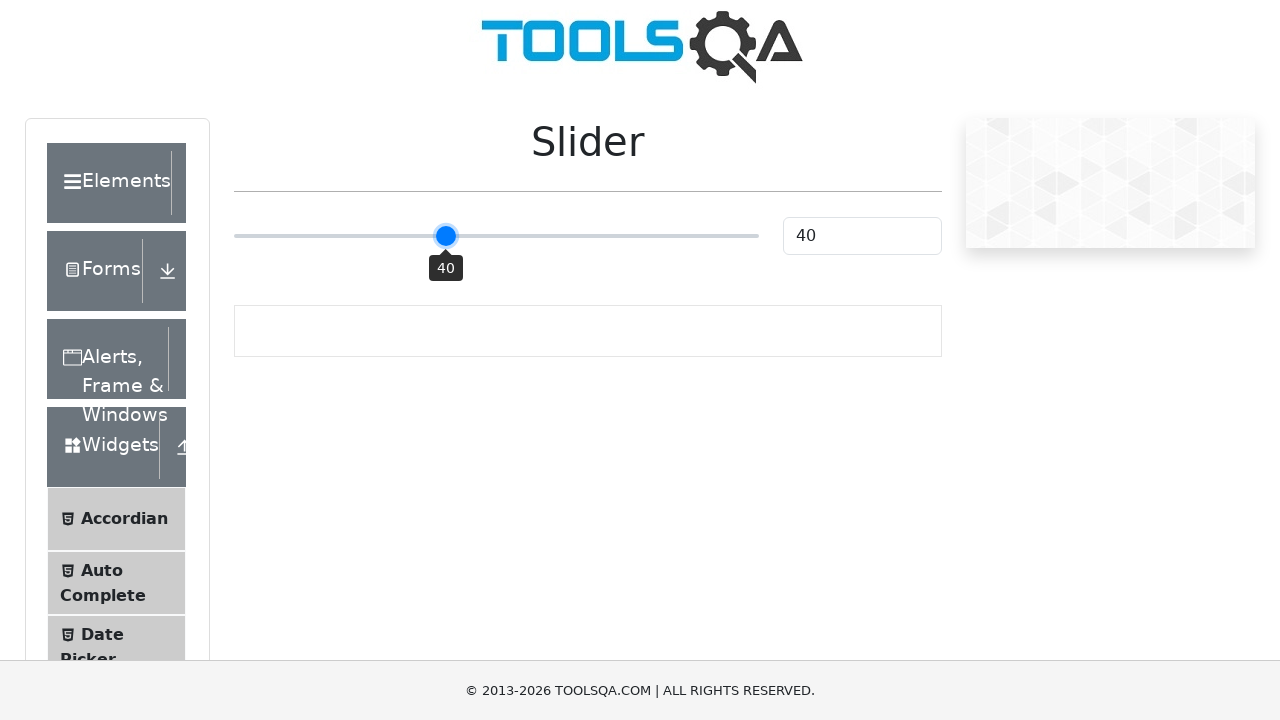

Pressed ArrowLeft on slider (iteration 11/20) on input.range-slider
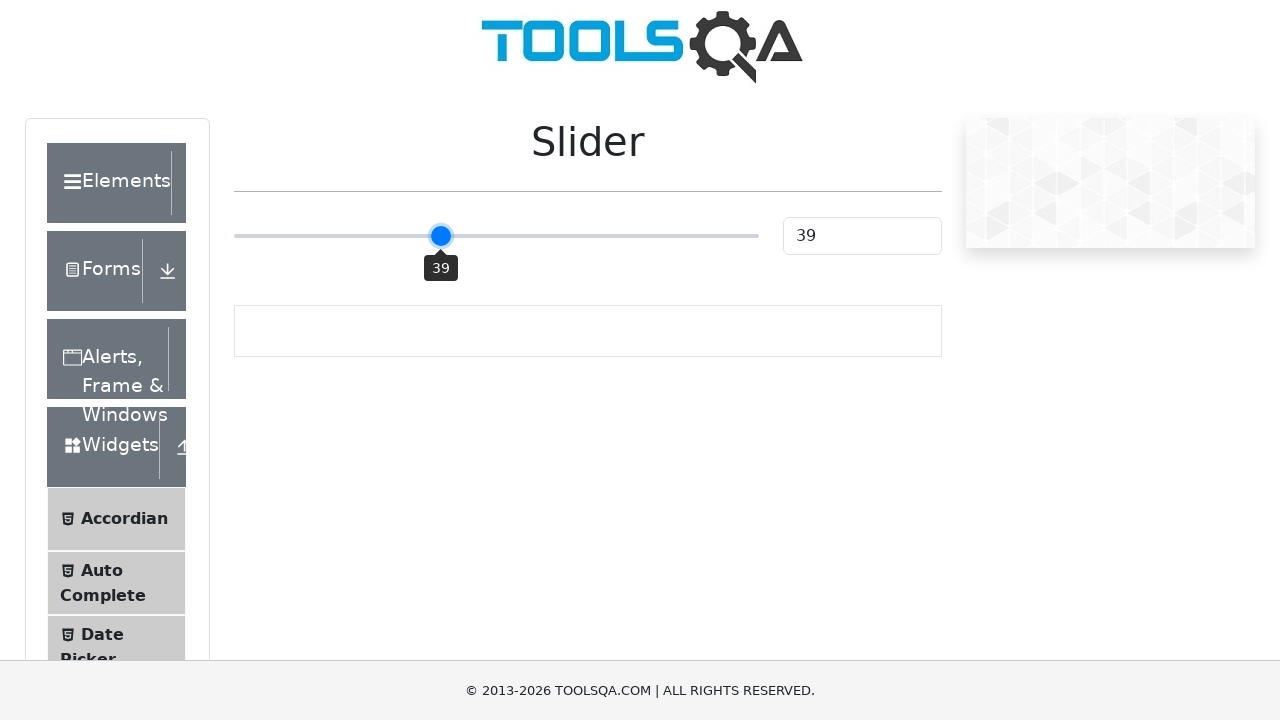

Pressed ArrowLeft on slider (iteration 12/20) on input.range-slider
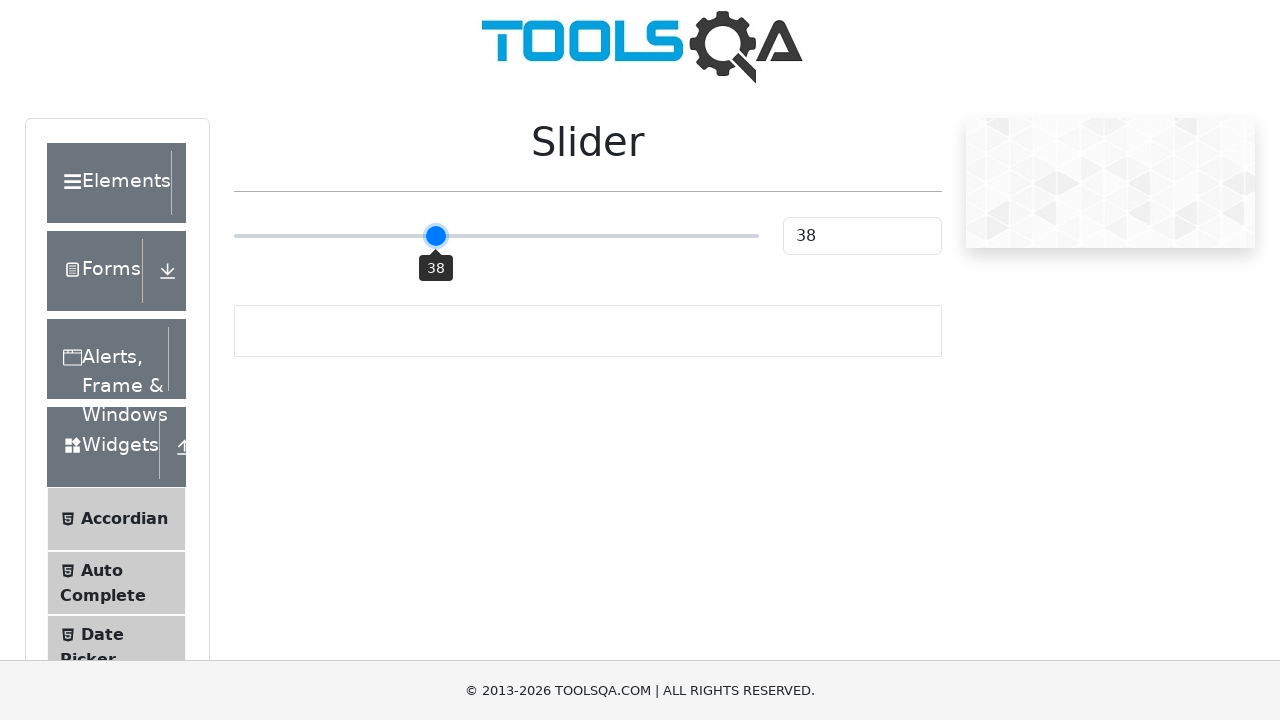

Pressed ArrowLeft on slider (iteration 13/20) on input.range-slider
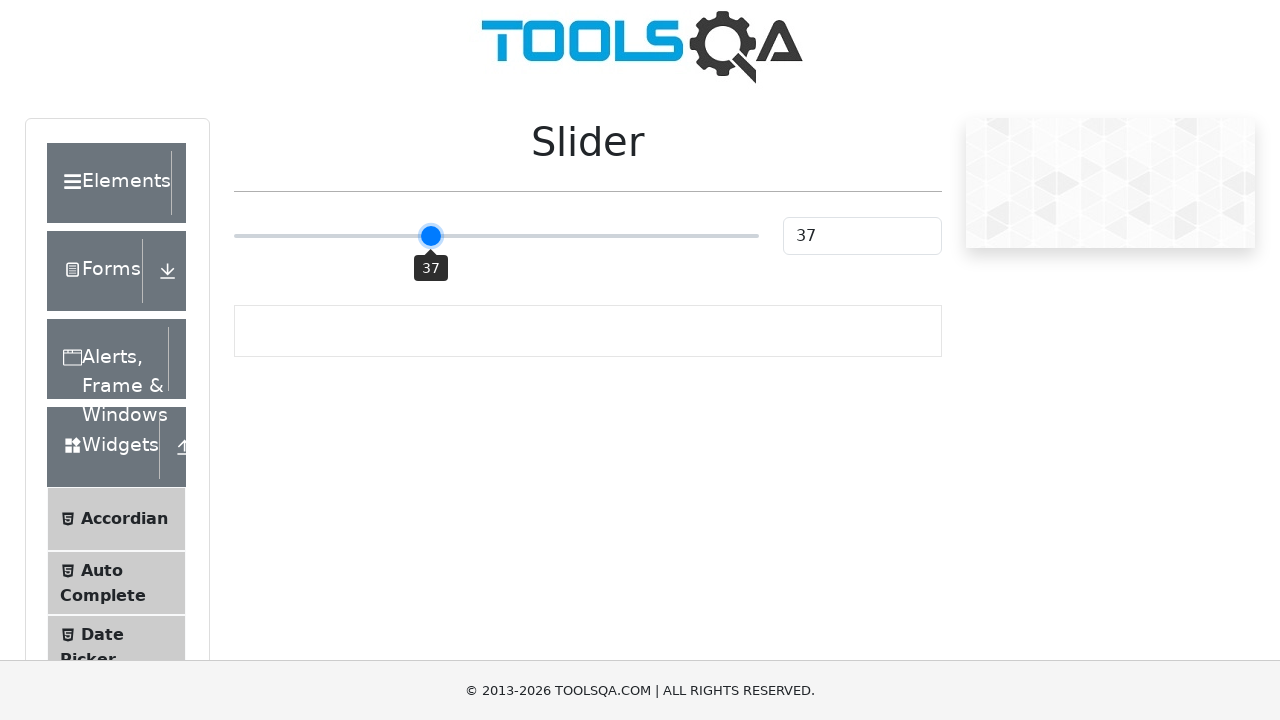

Pressed ArrowLeft on slider (iteration 14/20) on input.range-slider
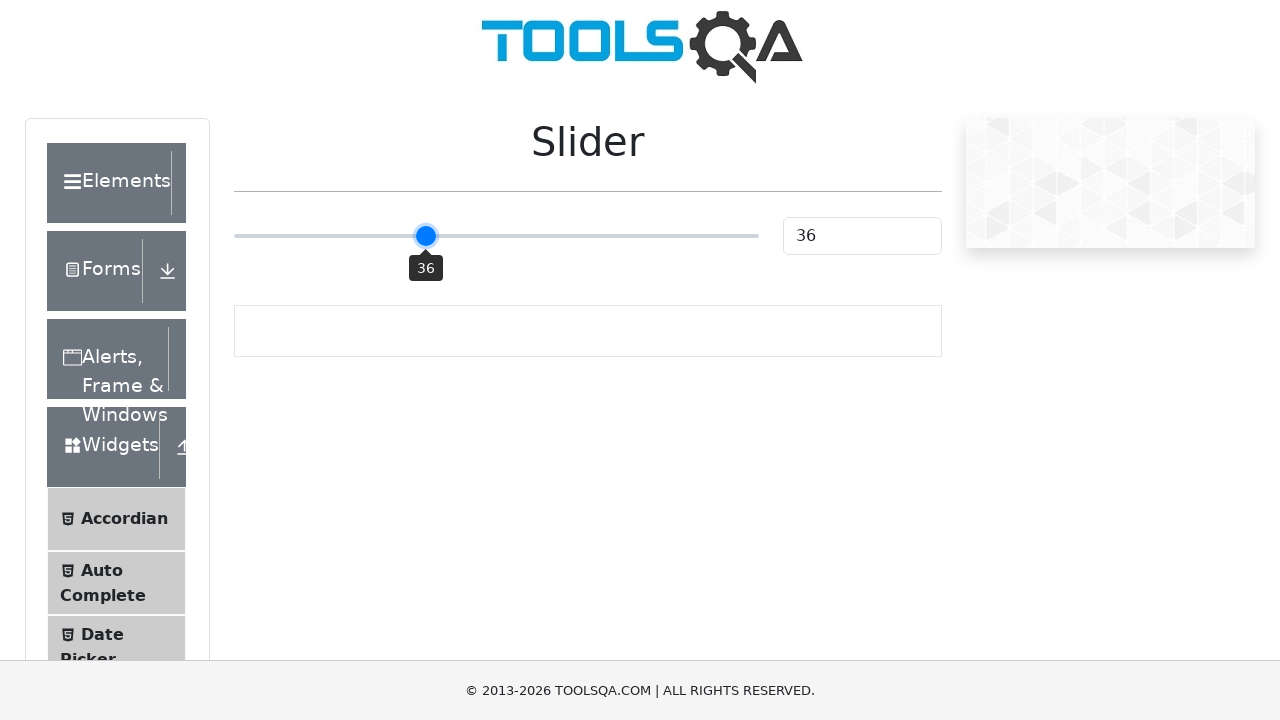

Pressed ArrowLeft on slider (iteration 15/20) on input.range-slider
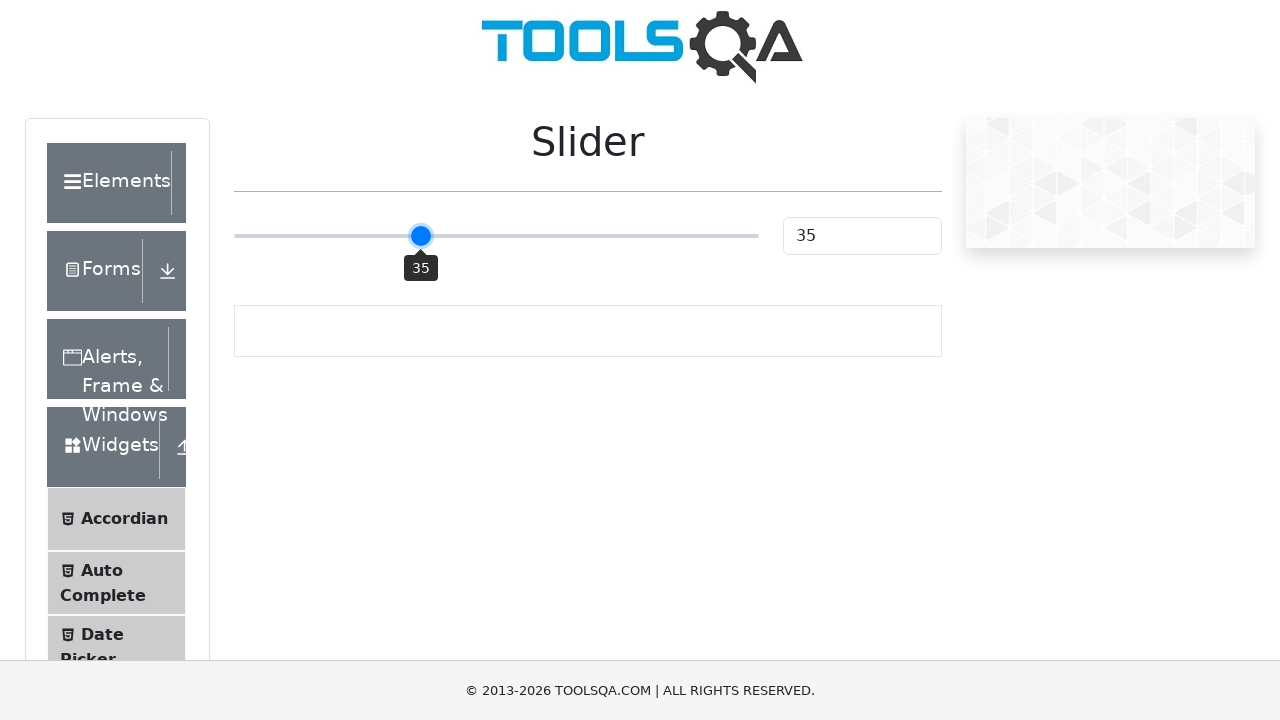

Pressed ArrowLeft on slider (iteration 16/20) on input.range-slider
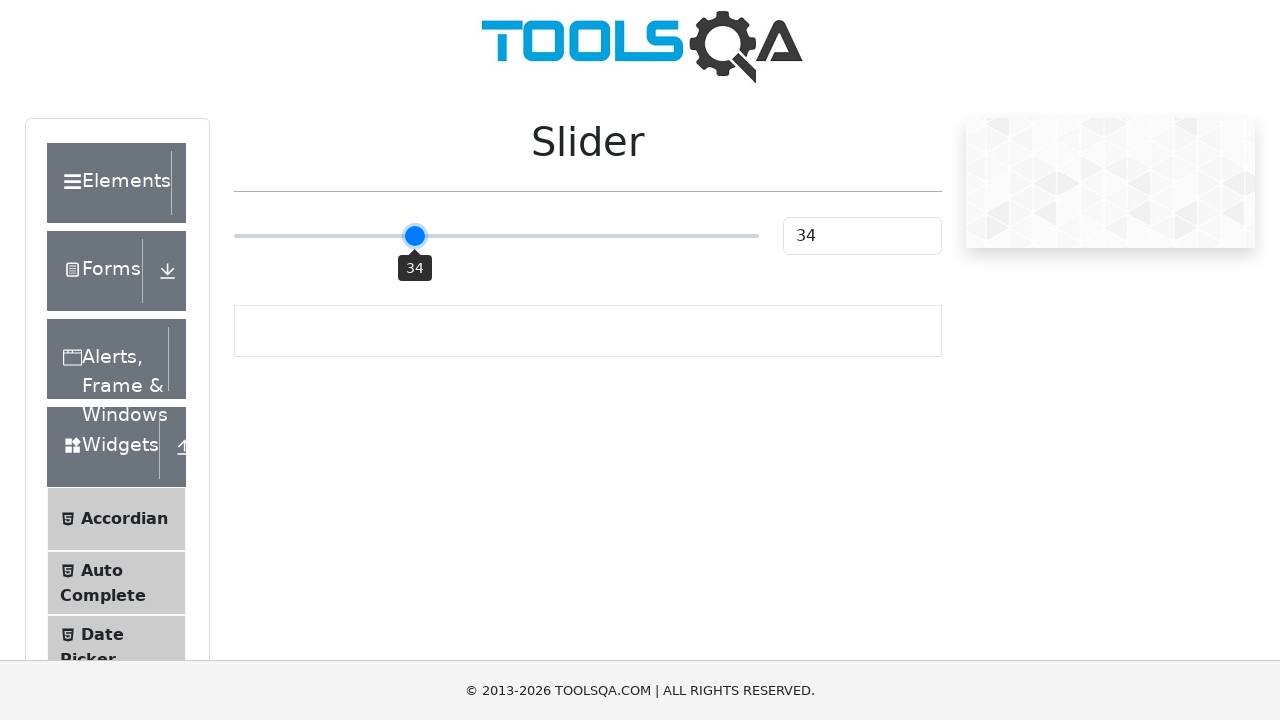

Pressed ArrowLeft on slider (iteration 17/20) on input.range-slider
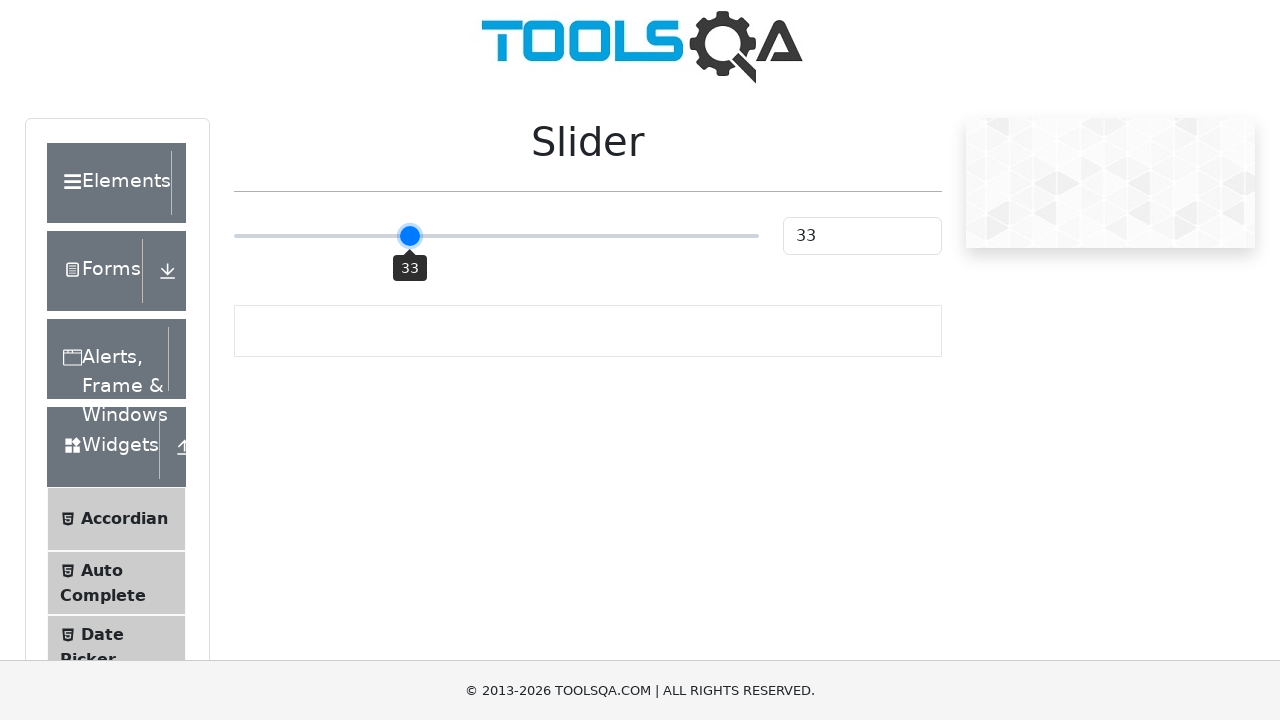

Pressed ArrowLeft on slider (iteration 18/20) on input.range-slider
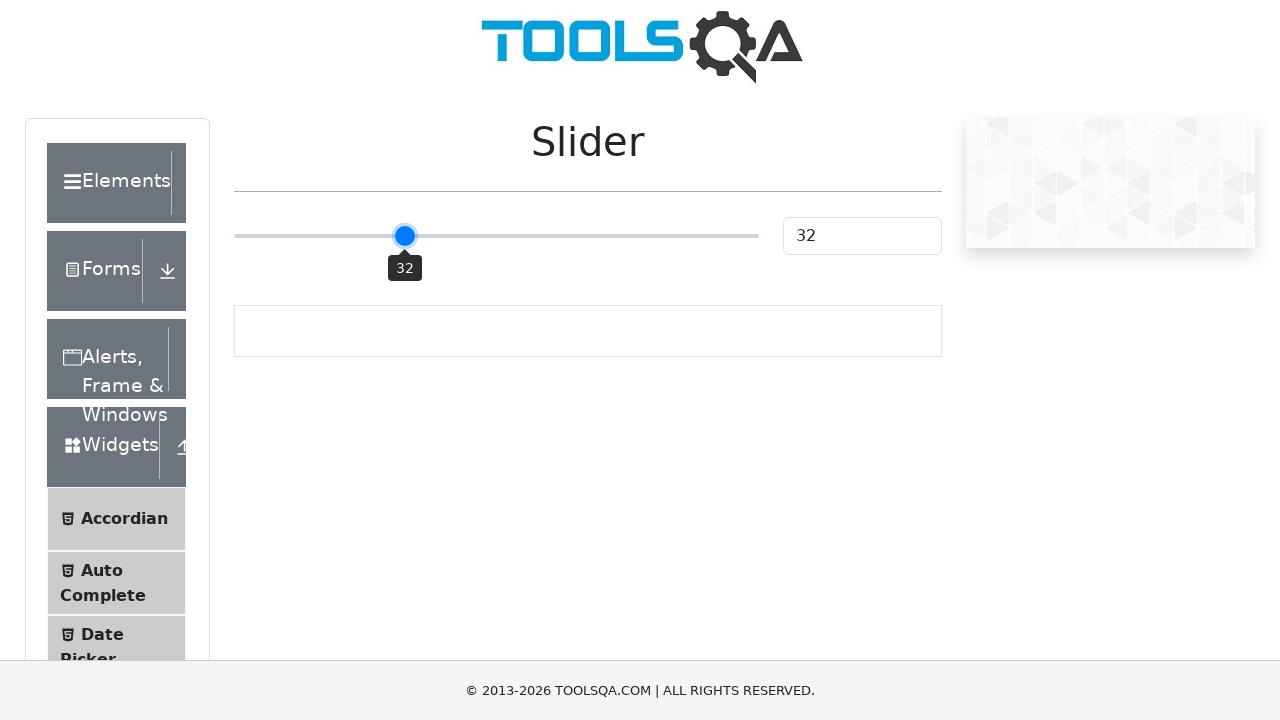

Pressed ArrowLeft on slider (iteration 19/20) on input.range-slider
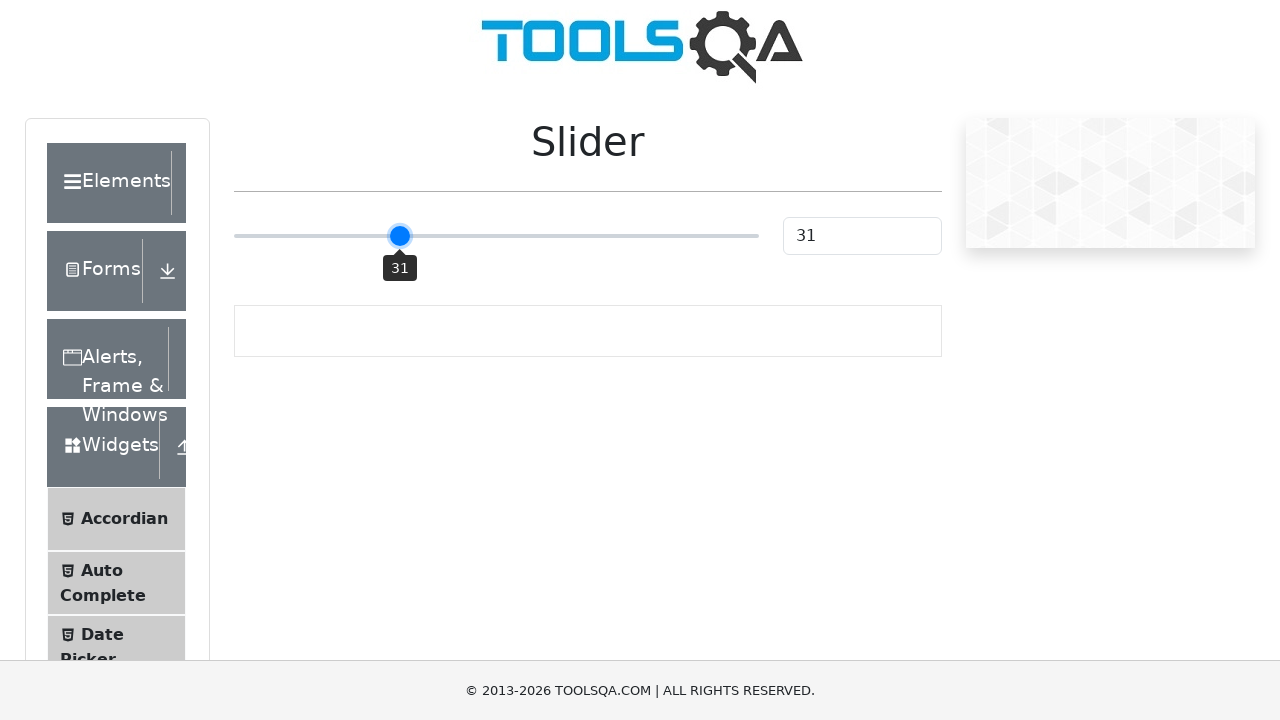

Pressed ArrowLeft on slider (iteration 20/20) on input.range-slider
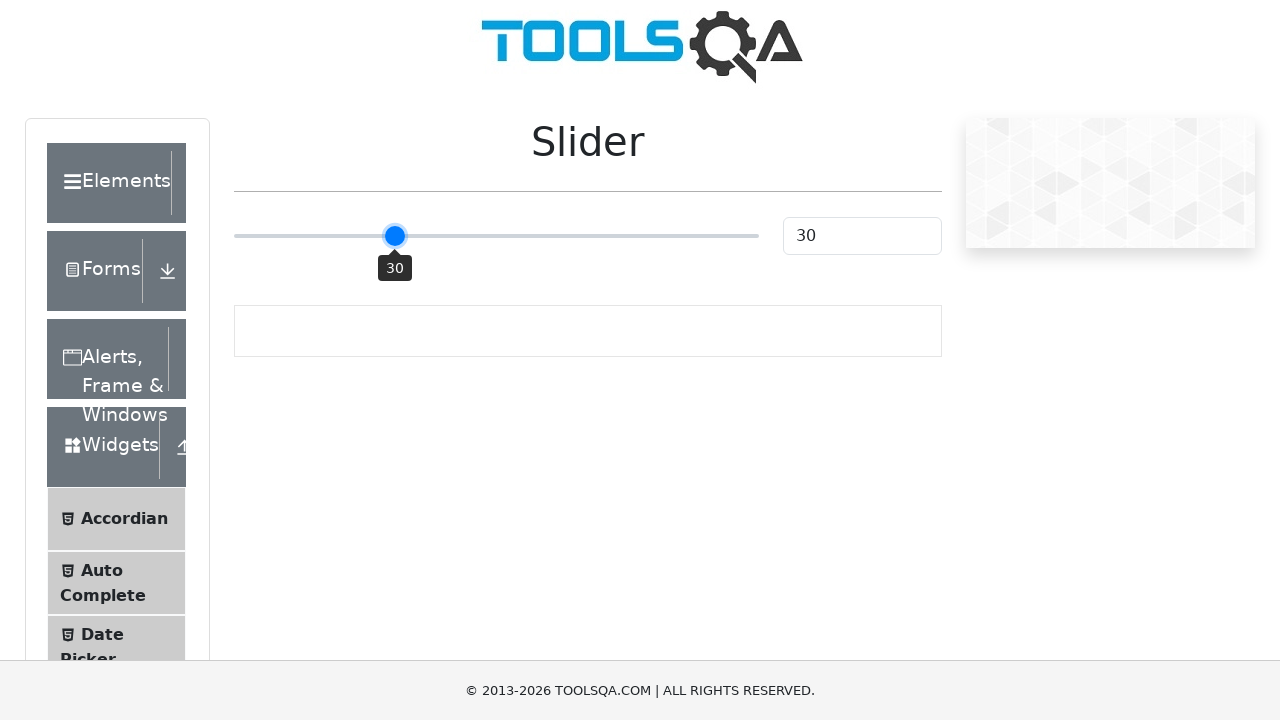

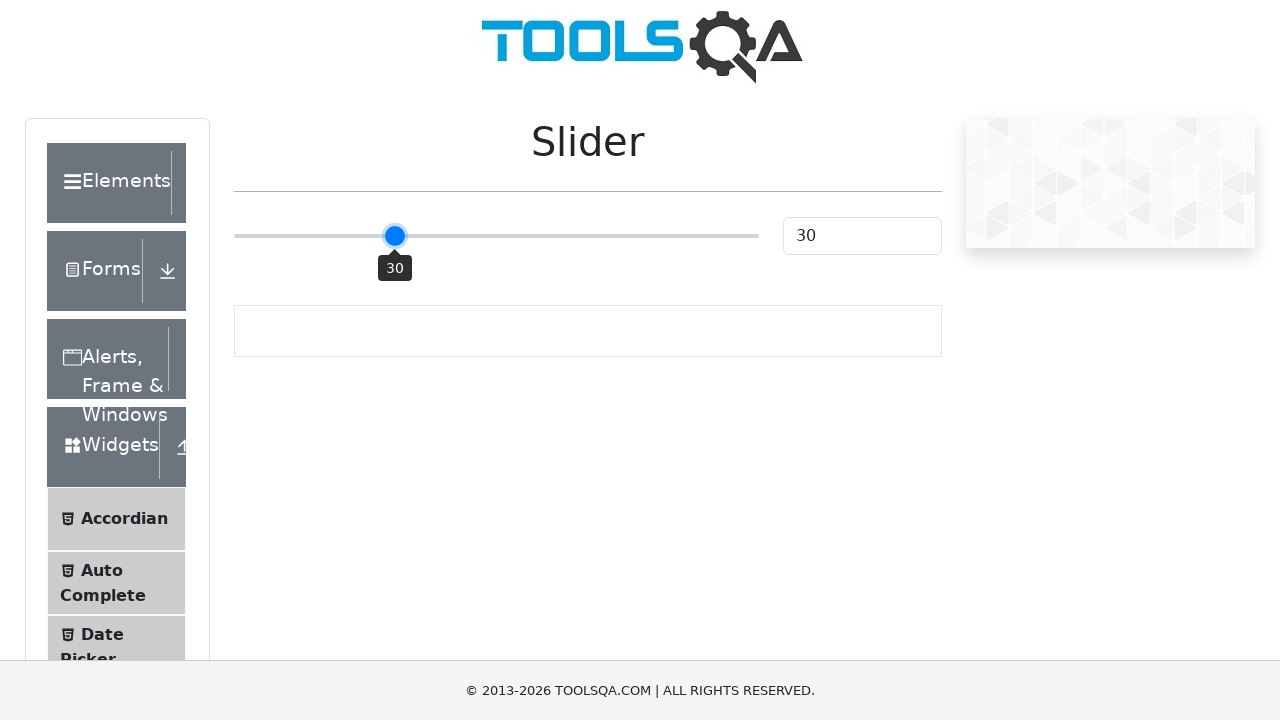